Navigates to omayo blogspot test page and clicks a button element with id "but2"

Starting URL: http://omayo.blogspot.com/

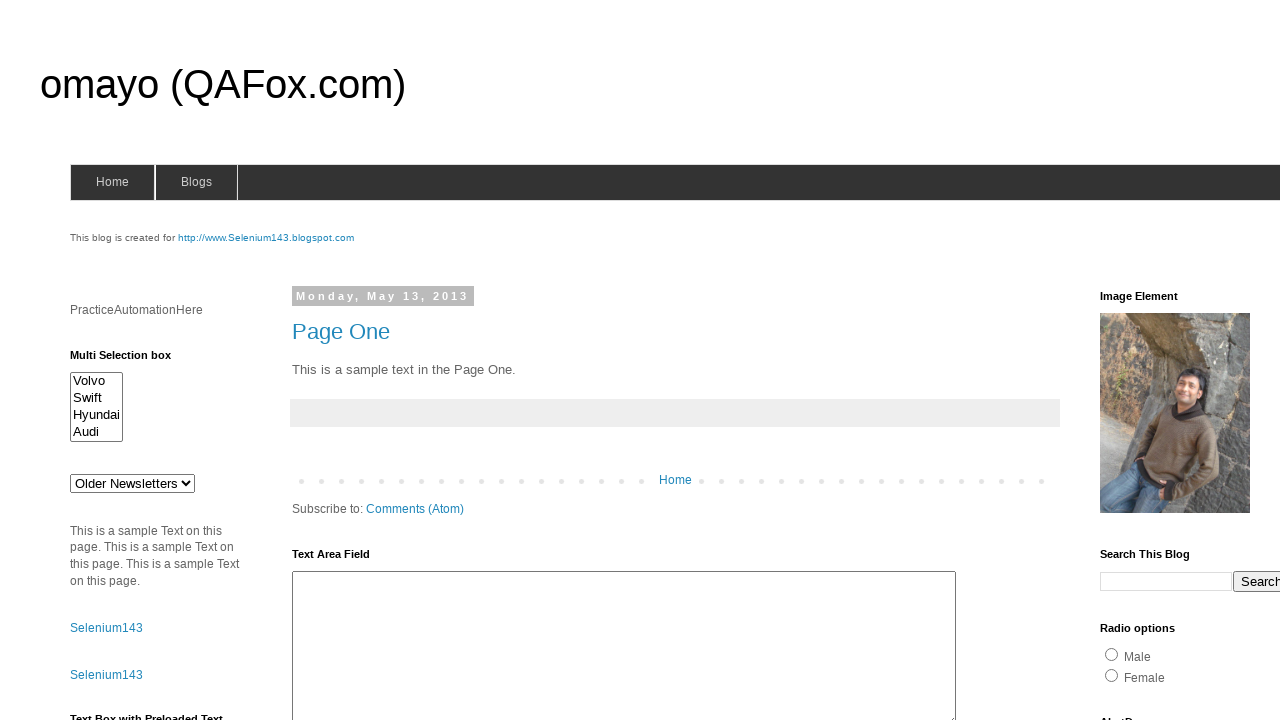

Navigated to omayo blogspot test page
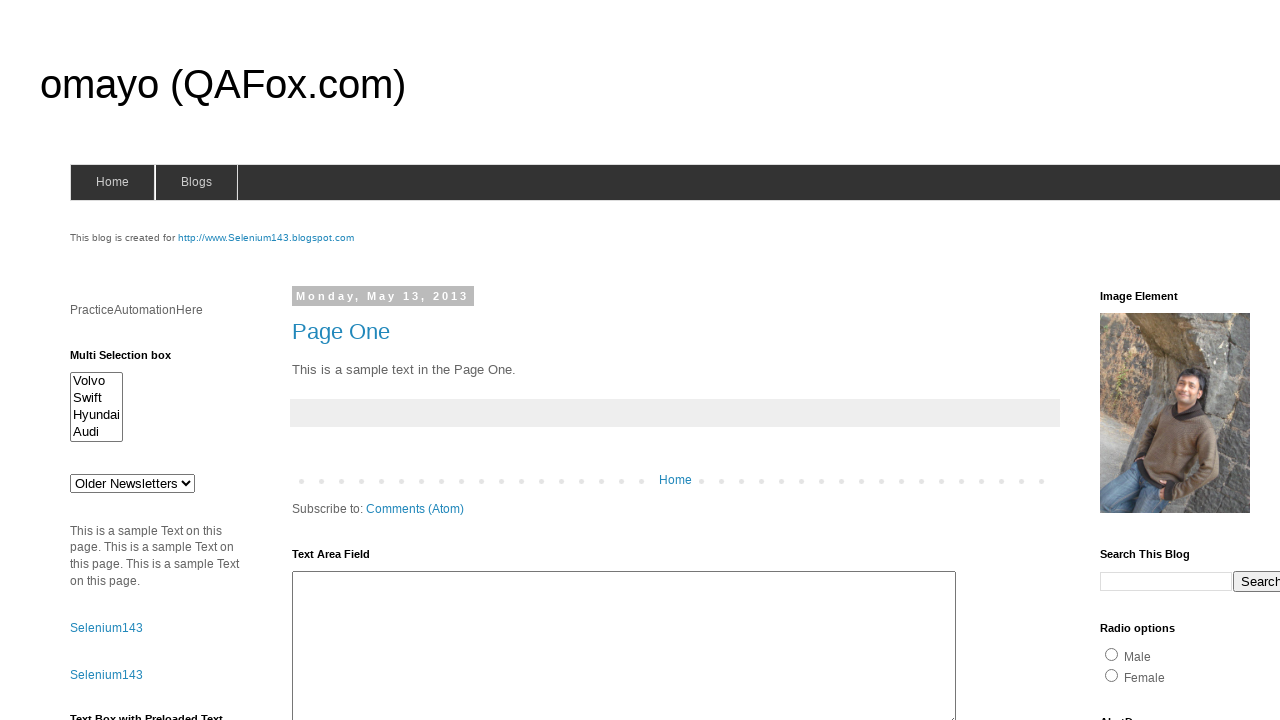

Clicked button element with id 'but2' at (100, 361) on #but2
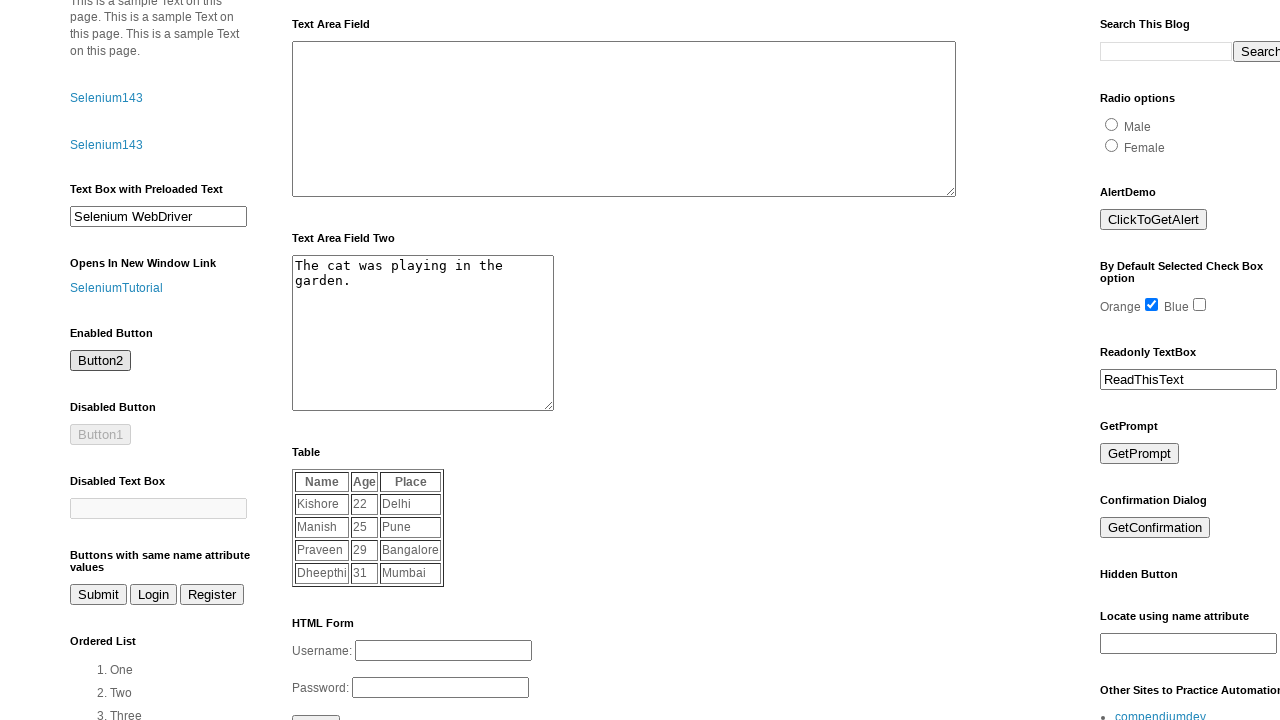

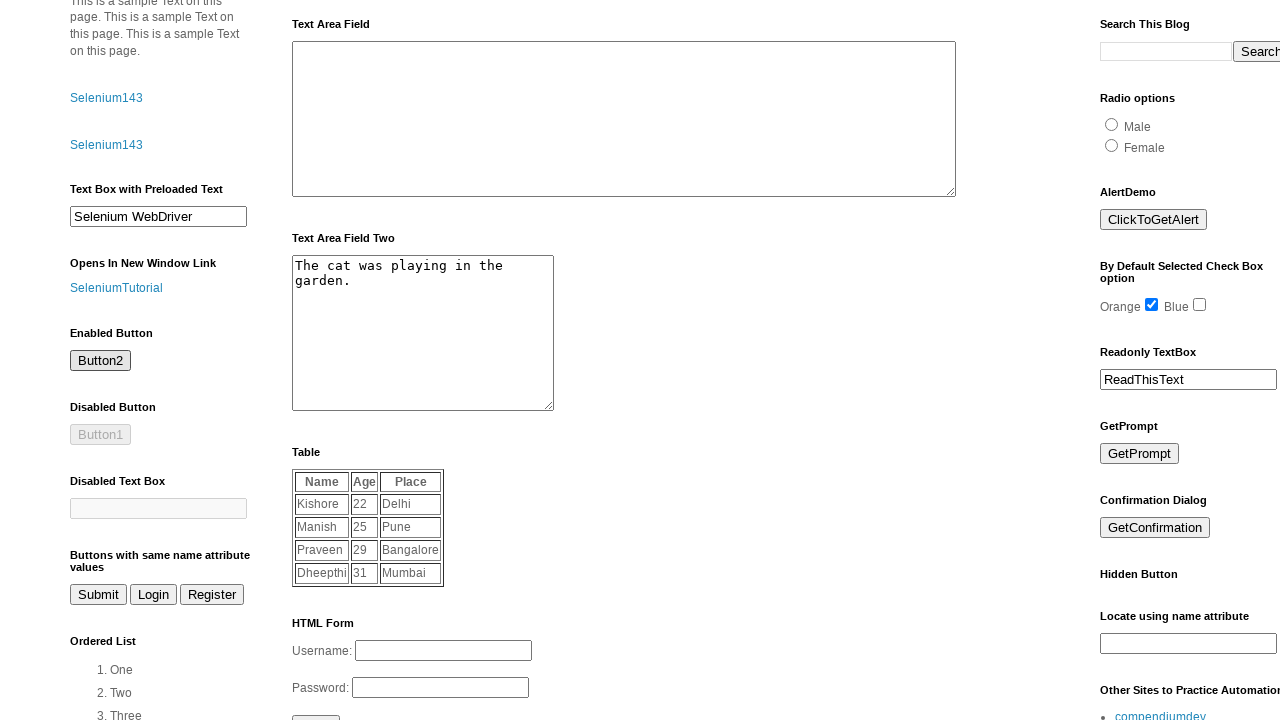